Tests that the Clear completed button is hidden when there are no completed items

Starting URL: https://demo.playwright.dev/todomvc

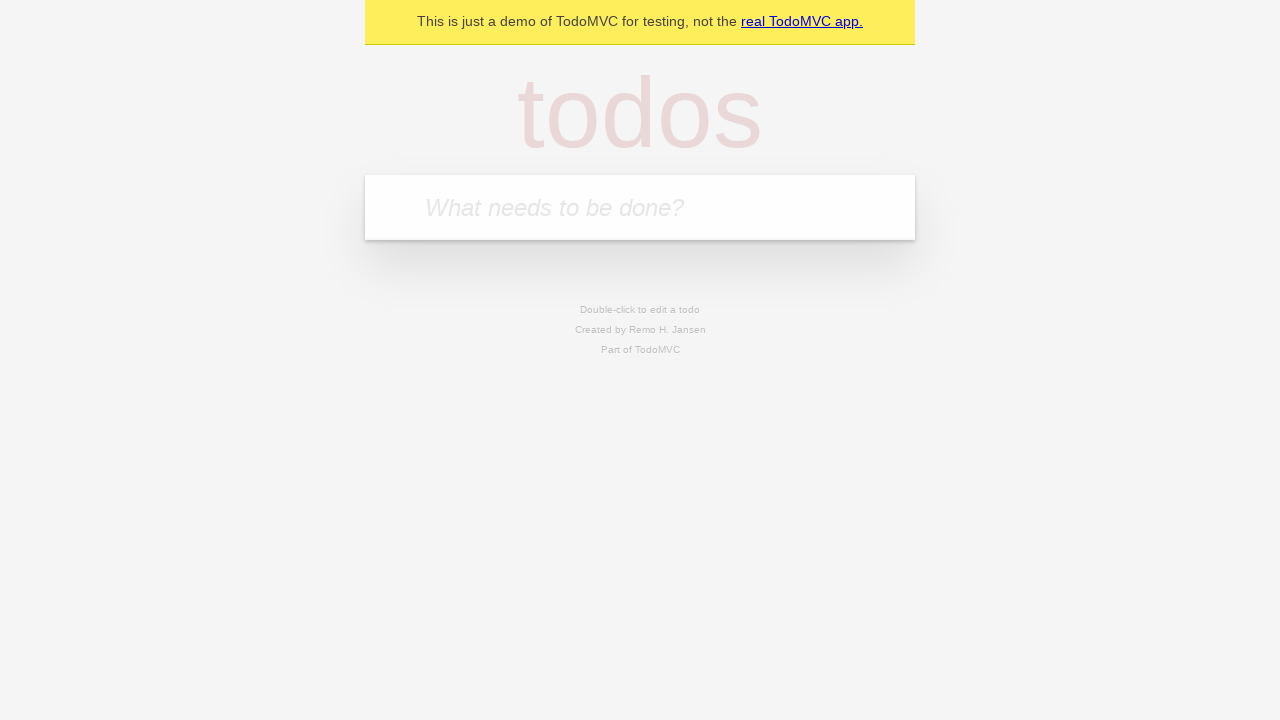

Filled todo input with 'buy some cheese' on internal:attr=[placeholder="What needs to be done?"i]
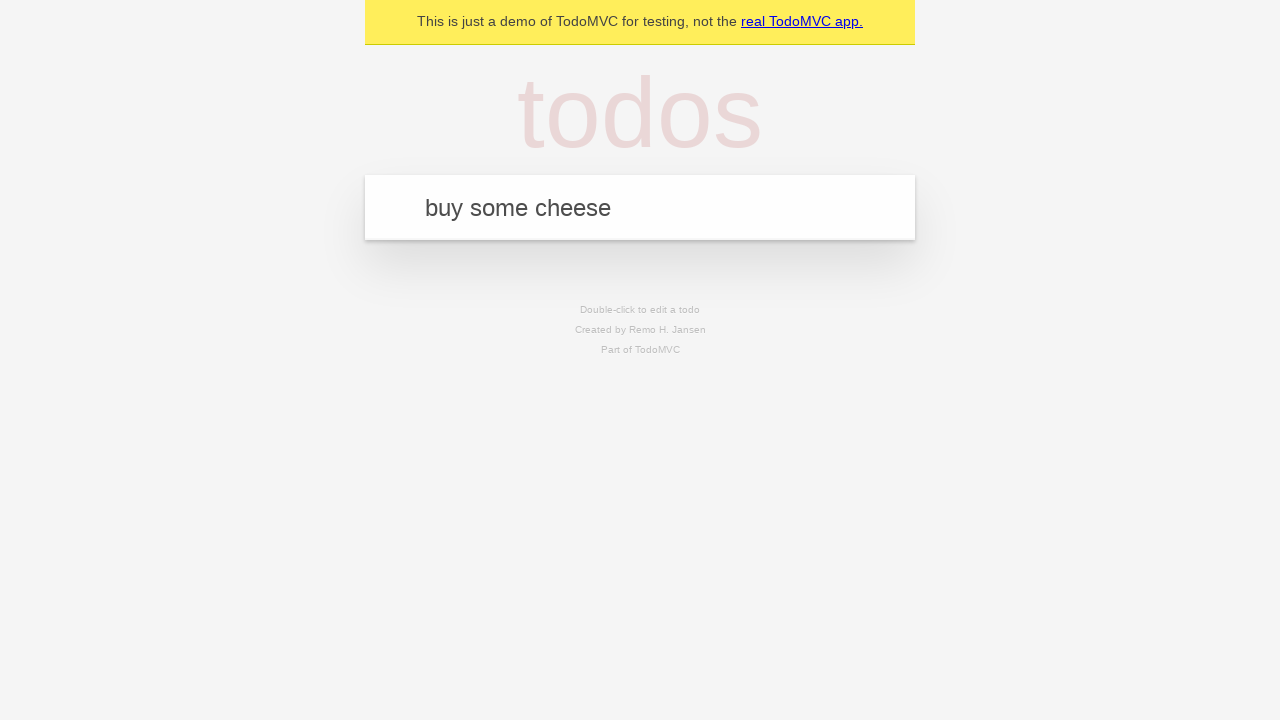

Pressed Enter to add first todo on internal:attr=[placeholder="What needs to be done?"i]
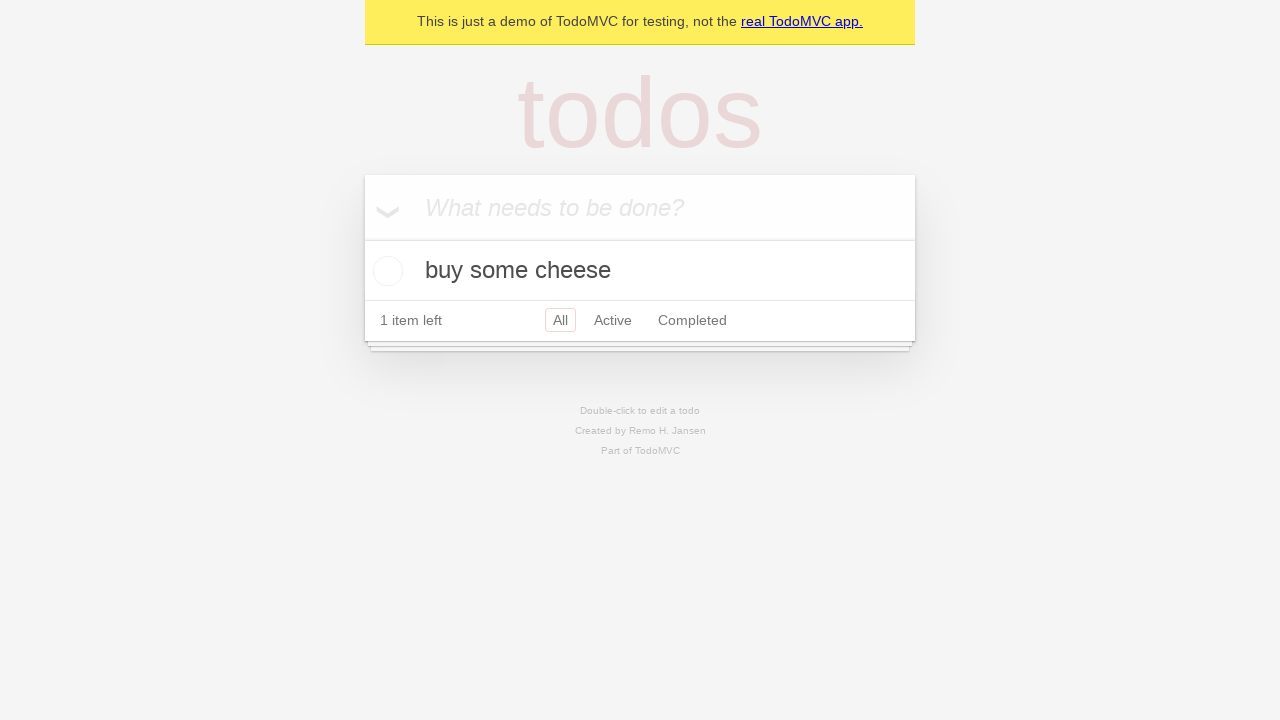

Filled todo input with 'feed the cat' on internal:attr=[placeholder="What needs to be done?"i]
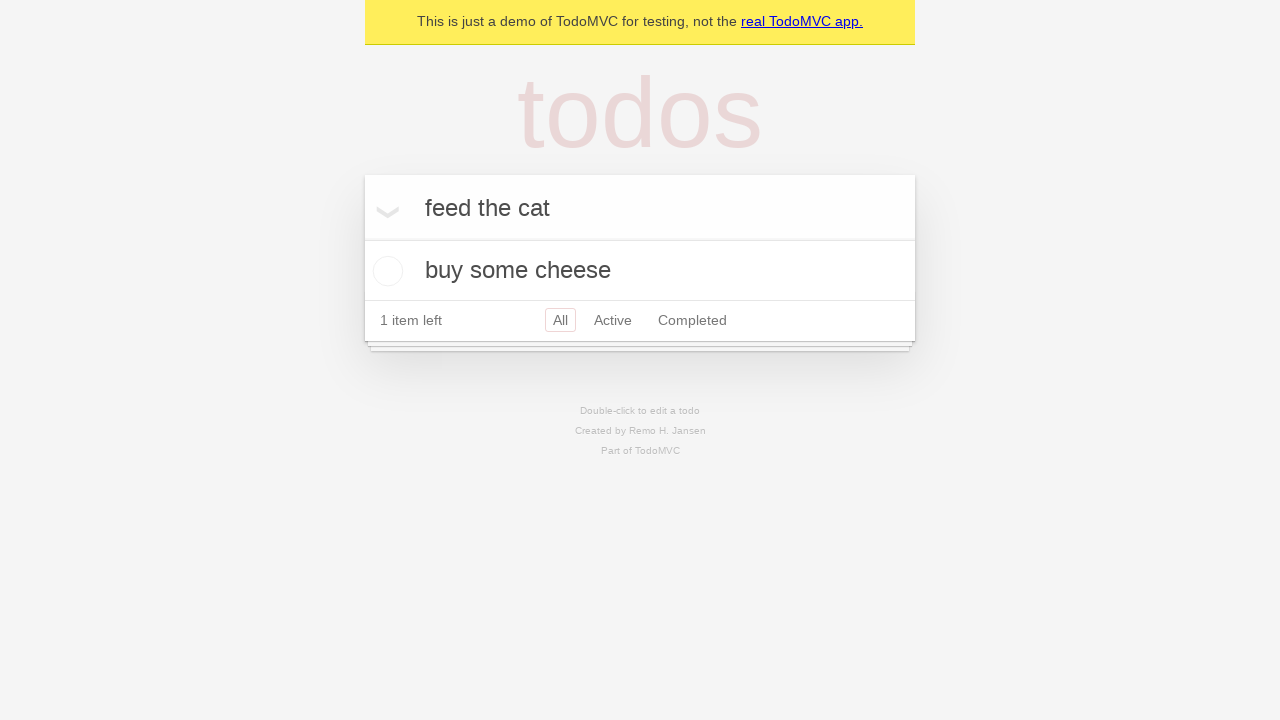

Pressed Enter to add second todo on internal:attr=[placeholder="What needs to be done?"i]
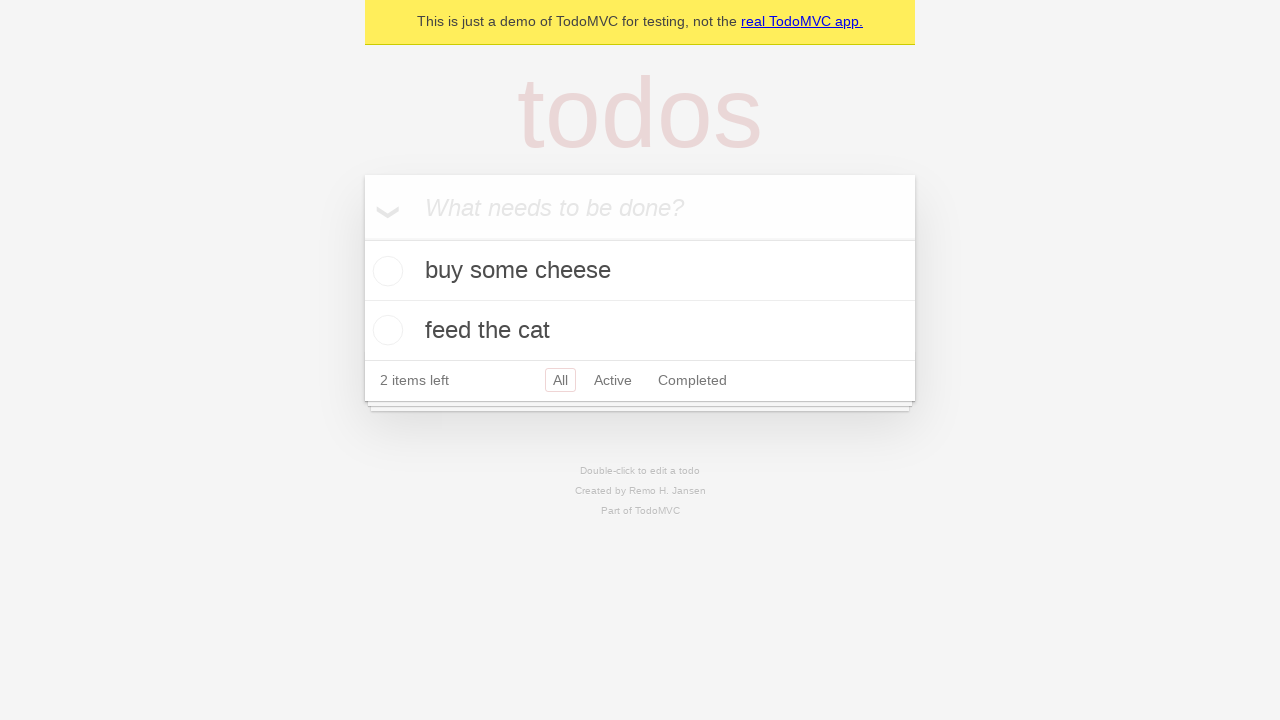

Filled todo input with 'book a doctors appointment' on internal:attr=[placeholder="What needs to be done?"i]
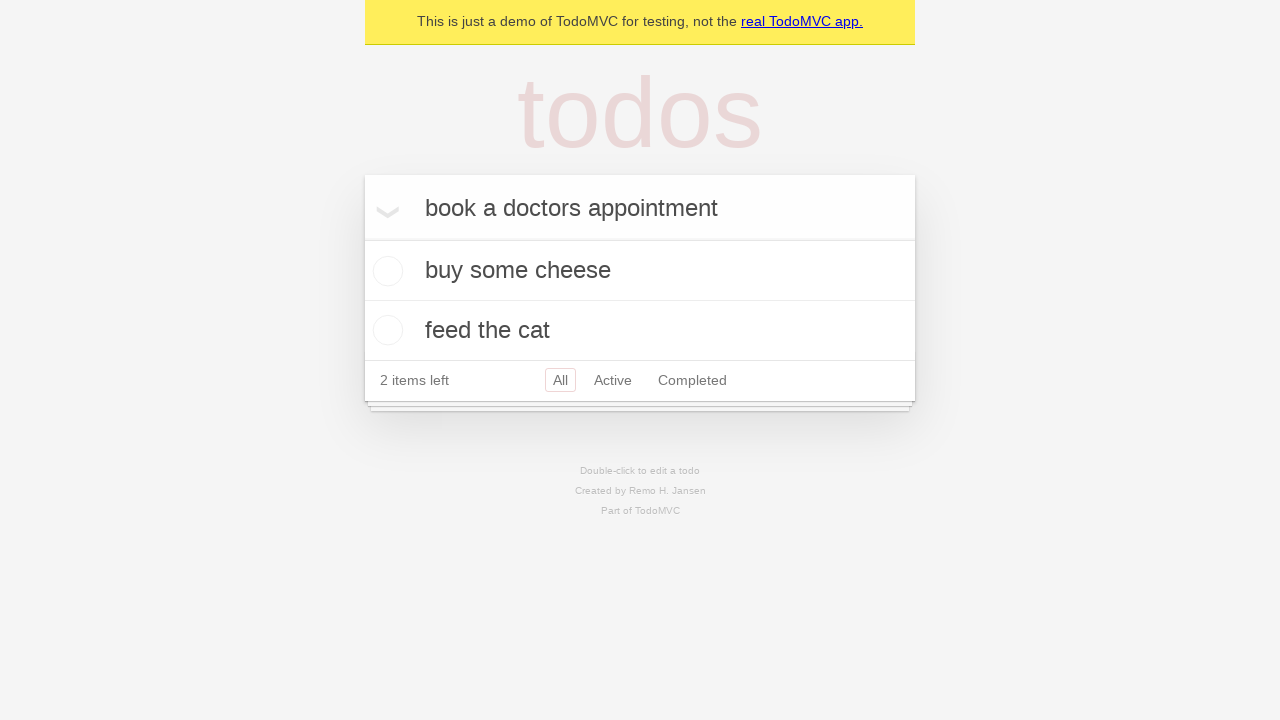

Pressed Enter to add third todo on internal:attr=[placeholder="What needs to be done?"i]
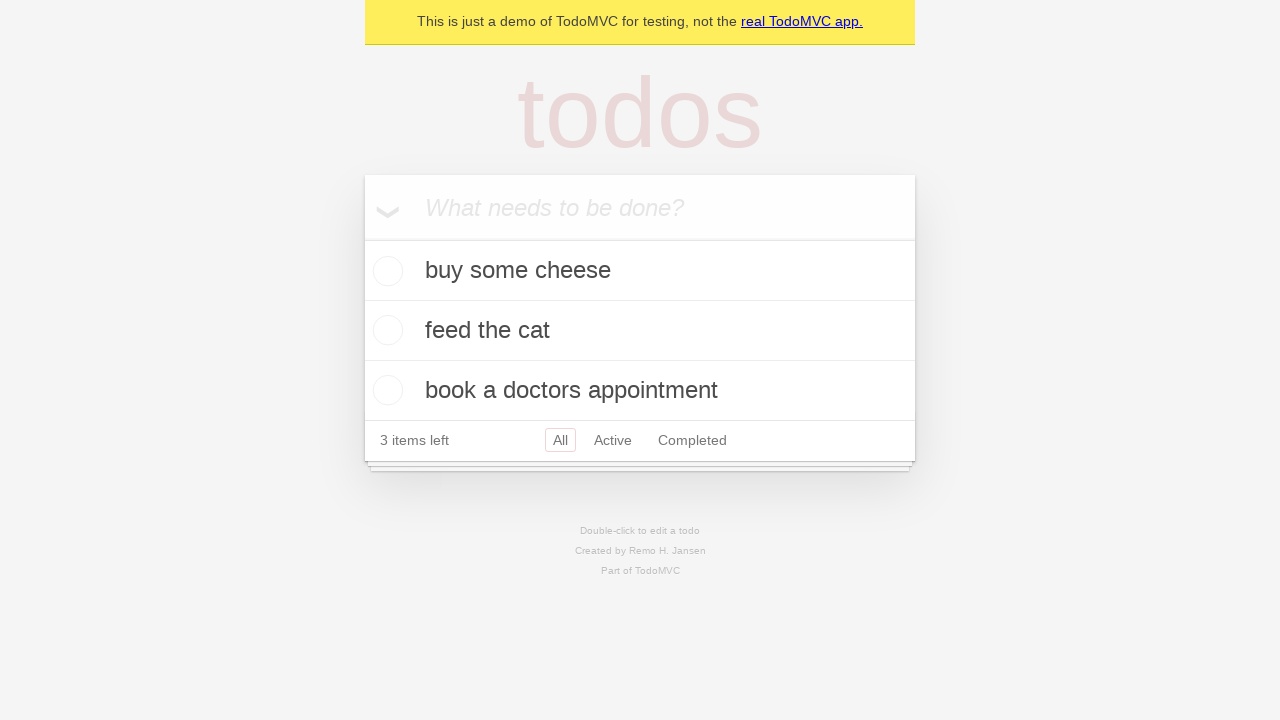

Checked the first todo item at (385, 271) on .todo-list li .toggle >> nth=0
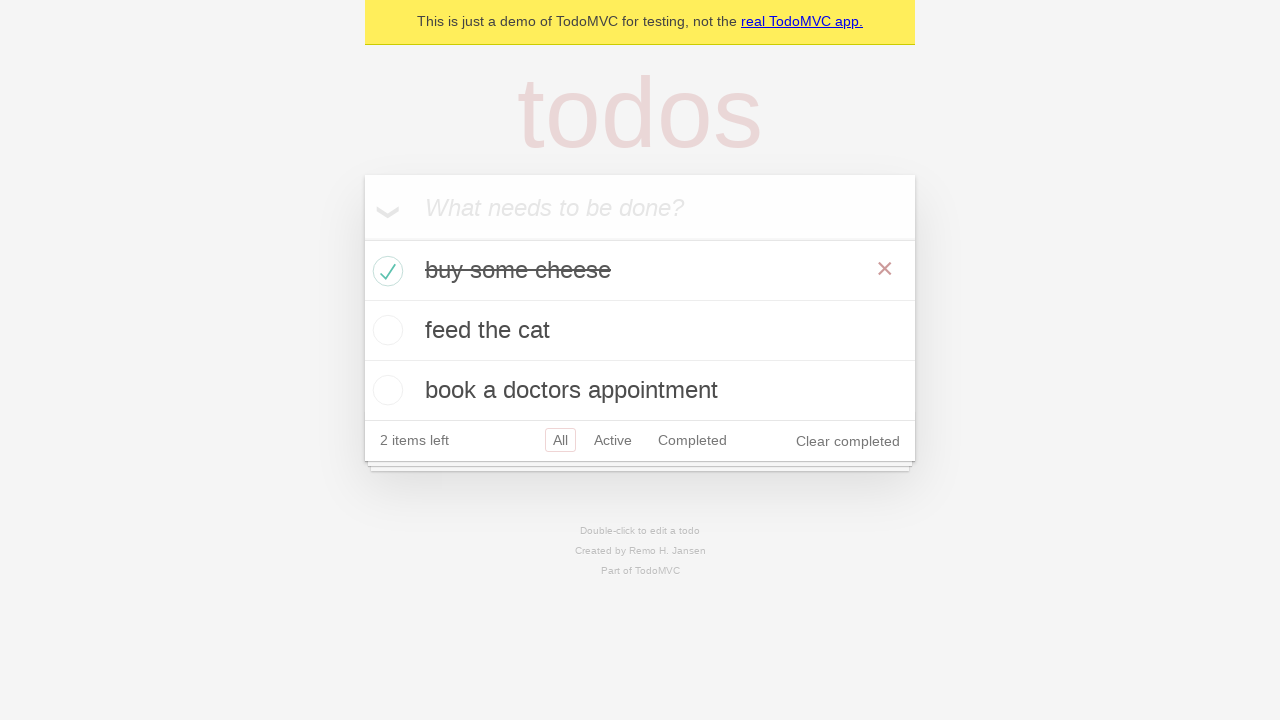

Clicked 'Clear completed' button at (848, 441) on internal:role=button[name="Clear completed"i]
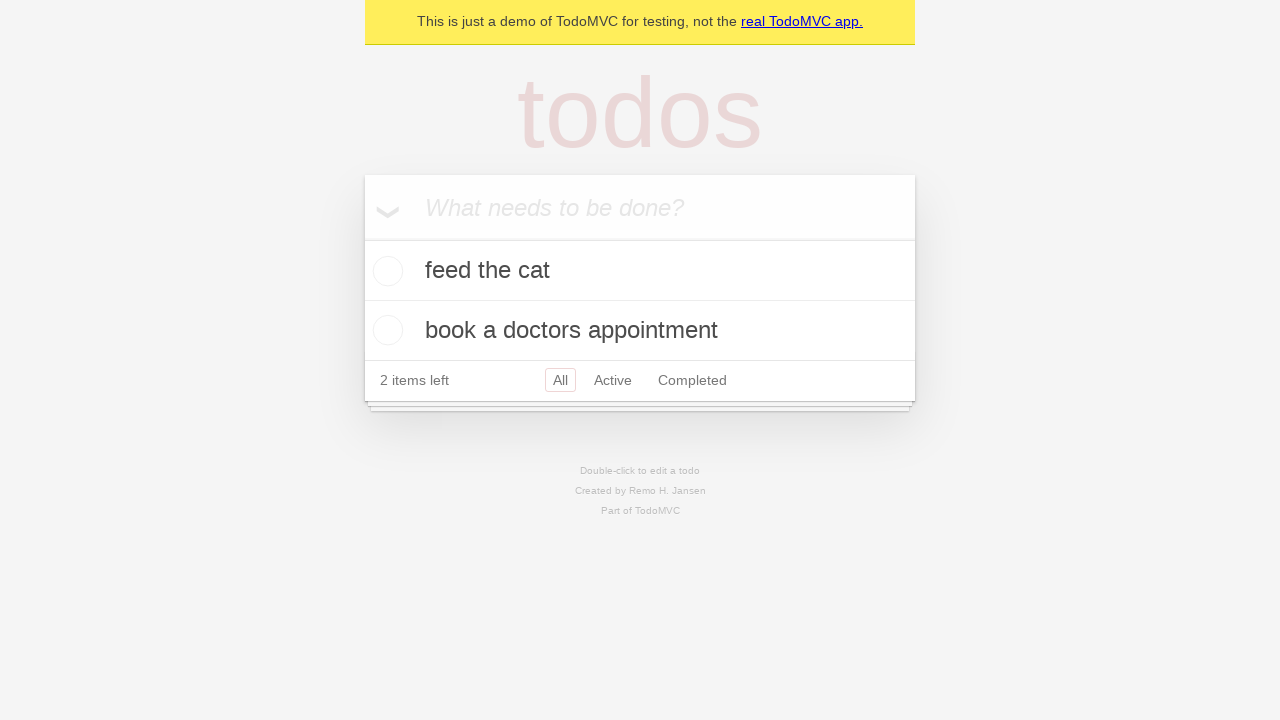

Verified 'Clear completed' button is now hidden when there are no completed items
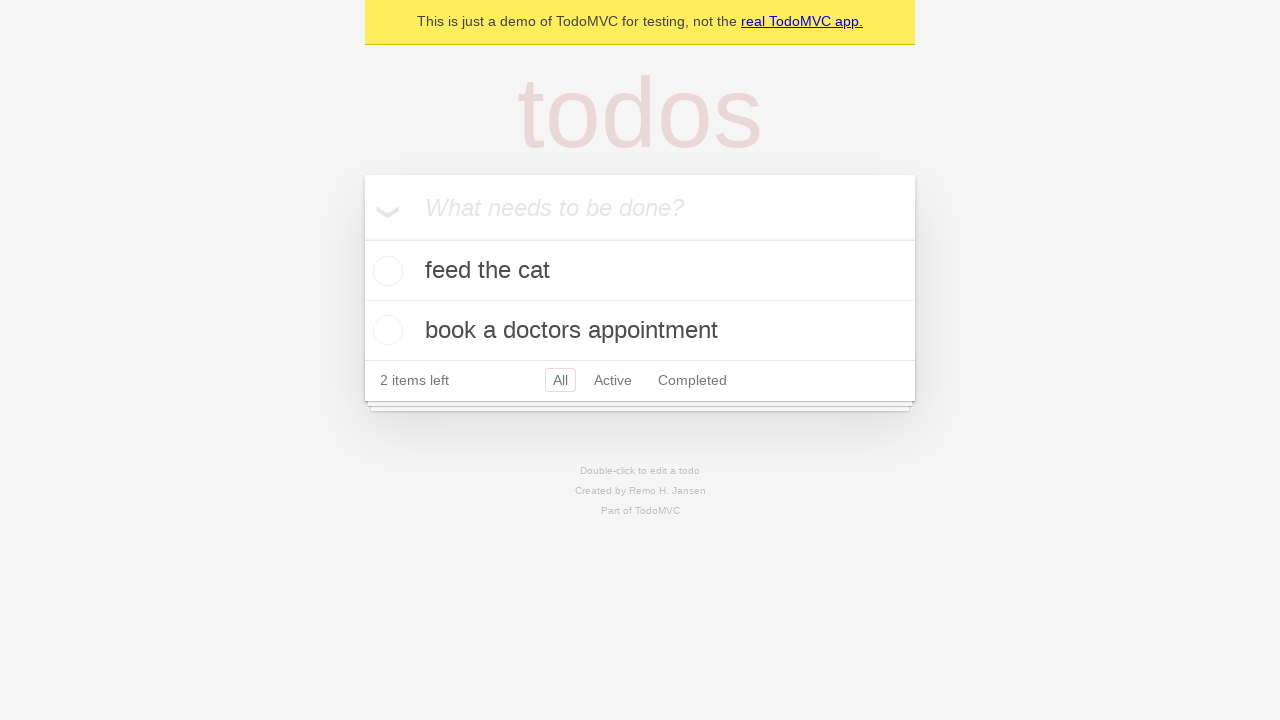

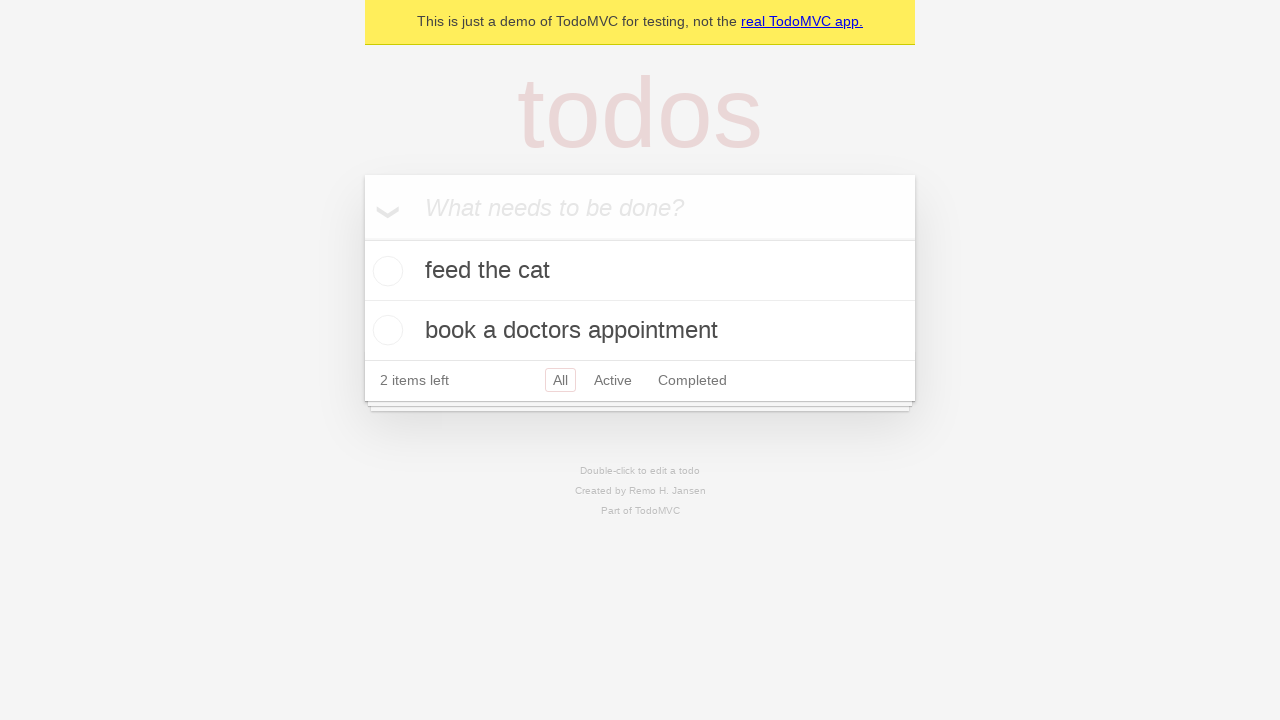